Tests finding all elements with a specific class name, verifying the count is 5, and checking the third element's text

Starting URL: https://kristinek.github.io/site/examples/locators

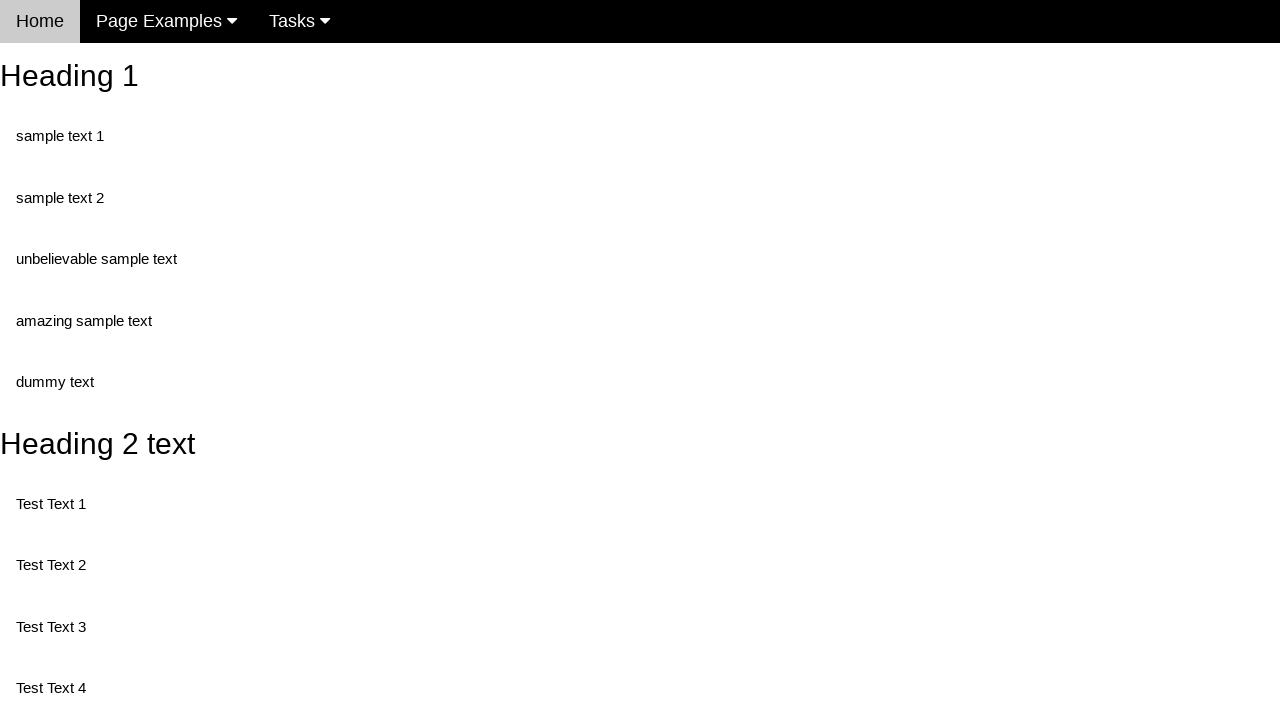

Navigated to locators example page
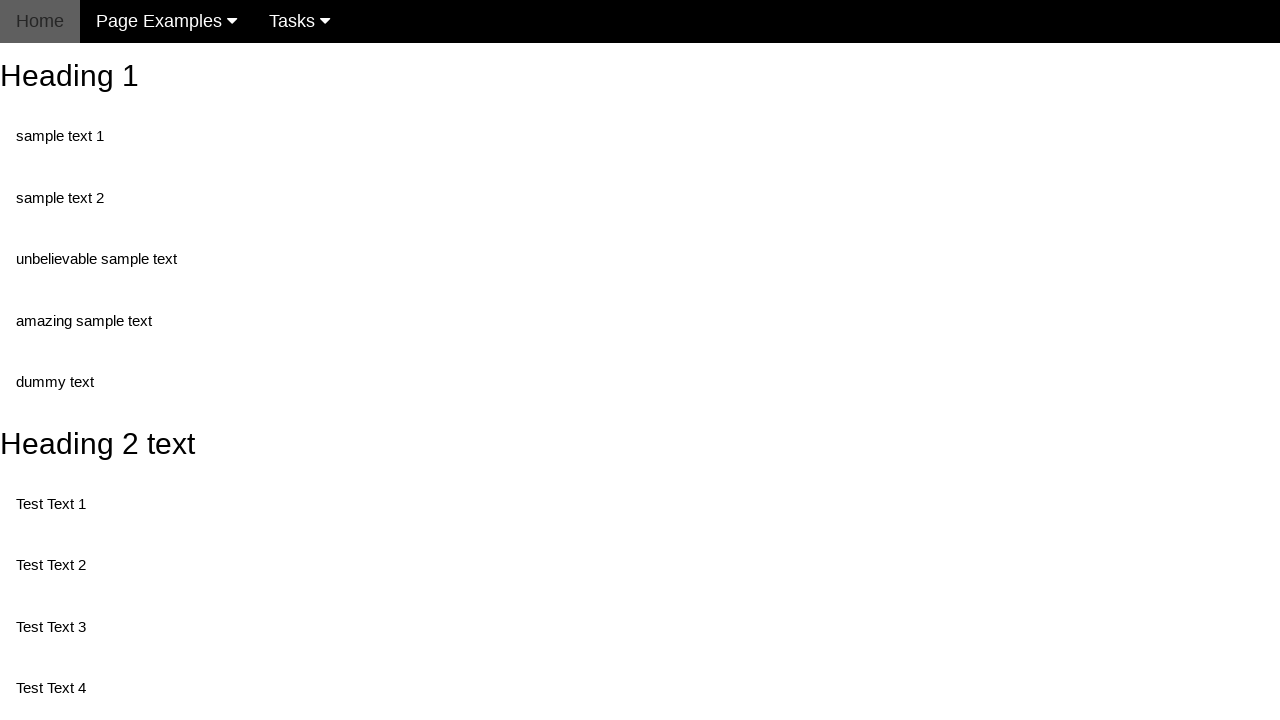

Located all elements with class 'test'
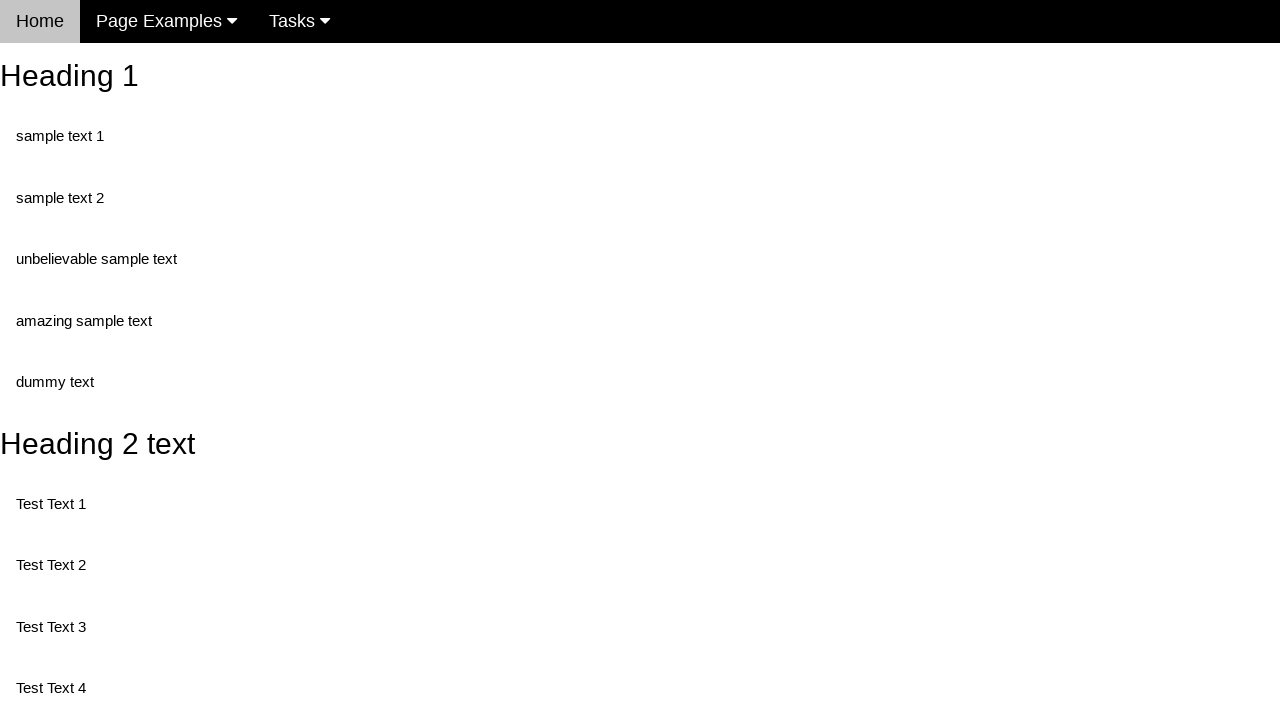

Waited for first test element to be available
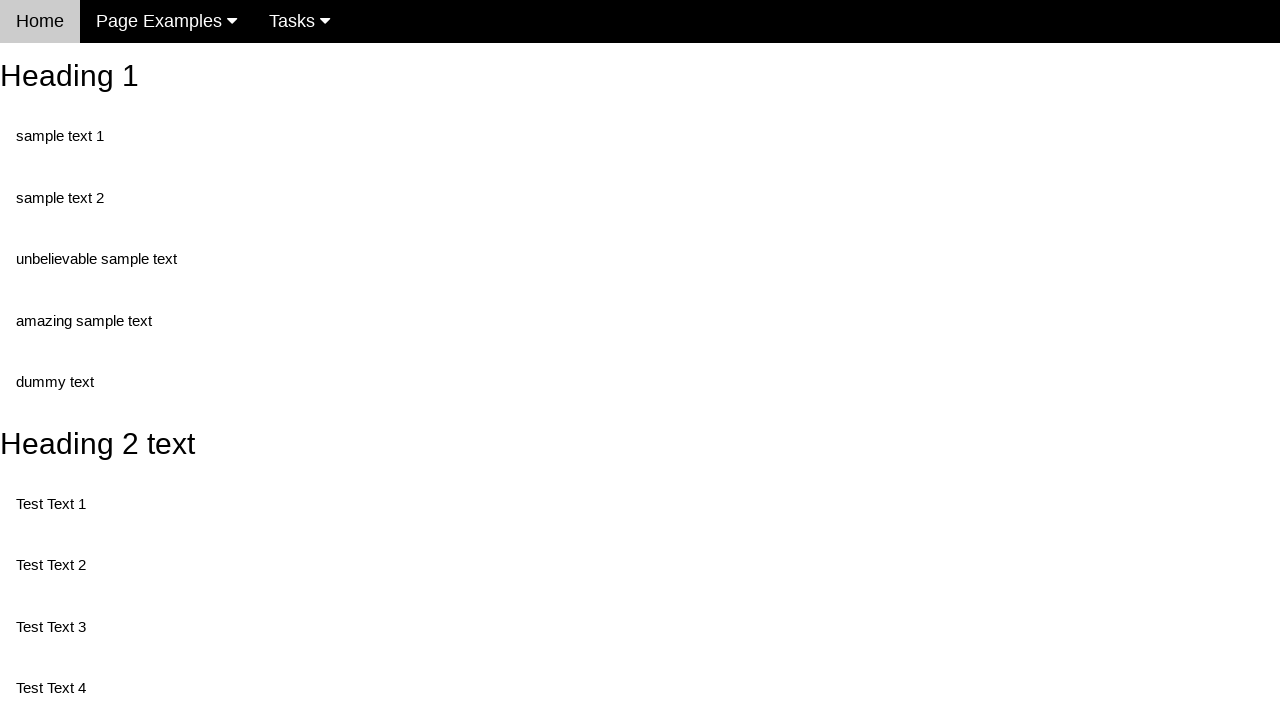

Verified that 5 elements with class 'test' exist
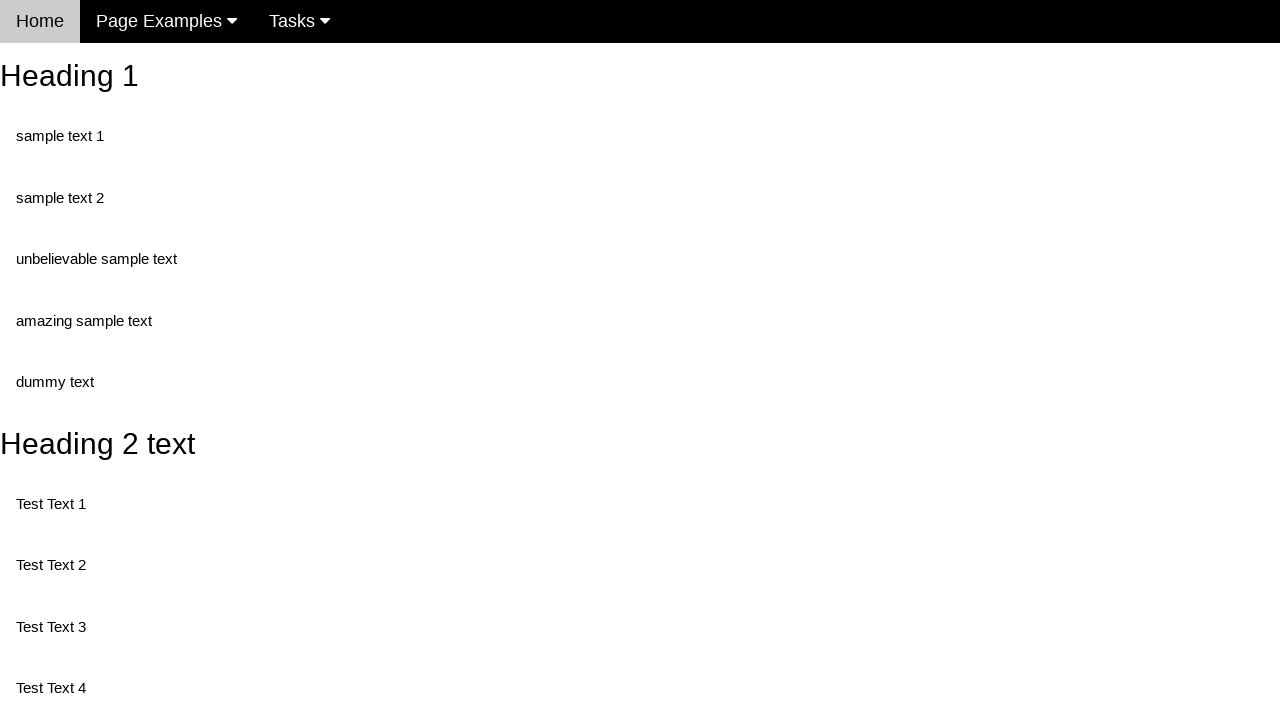

Retrieved third element (index 2) with class 'test'
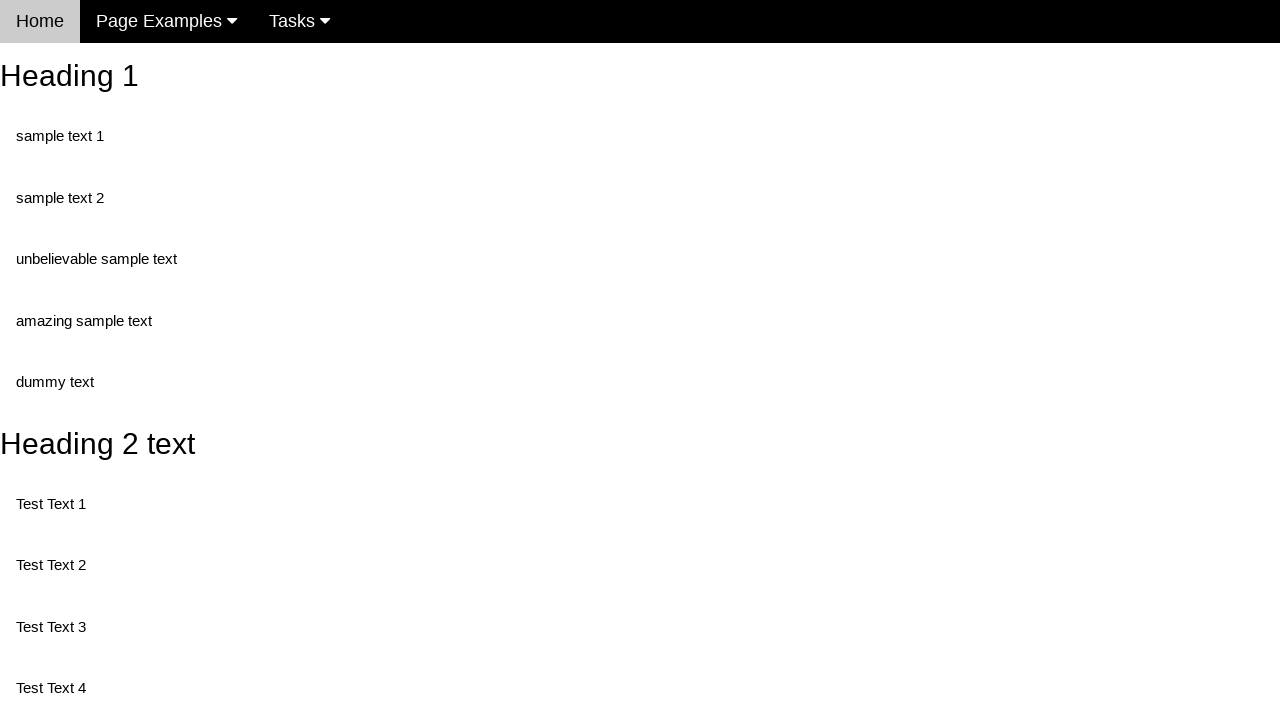

Verified third element text content equals 'Test Text 4'
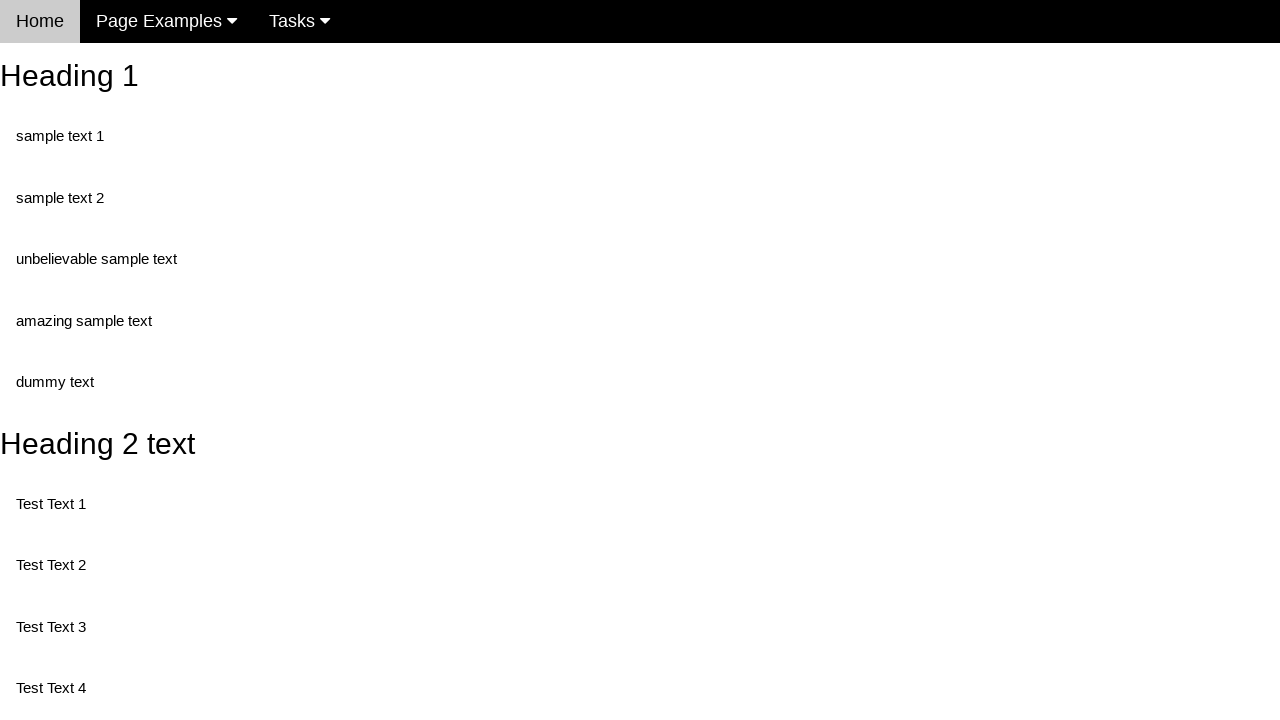

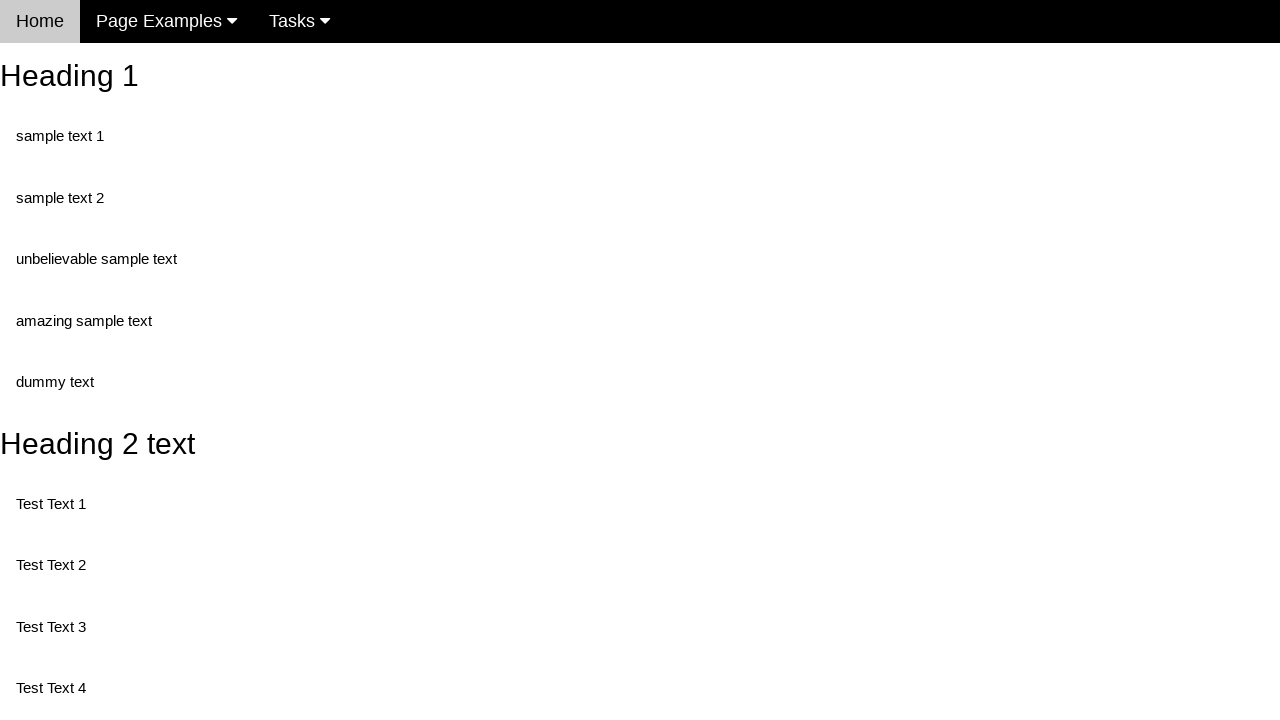